Tests a demo application form by entering a name in an input field, refreshing the page, and entering the name again to verify form behavior after refresh.

Starting URL: https://demoapps.qspiders.com/ui?scenario=1

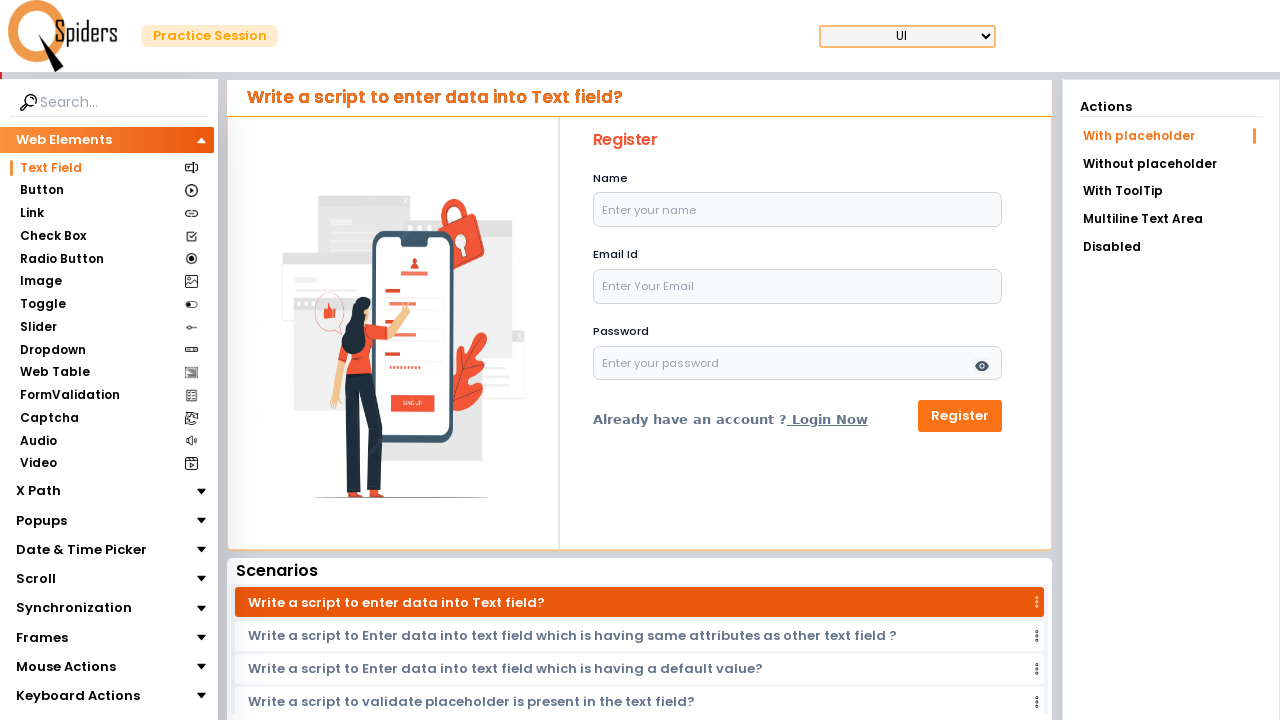

Filled name input field with 'Mahesh' on #name
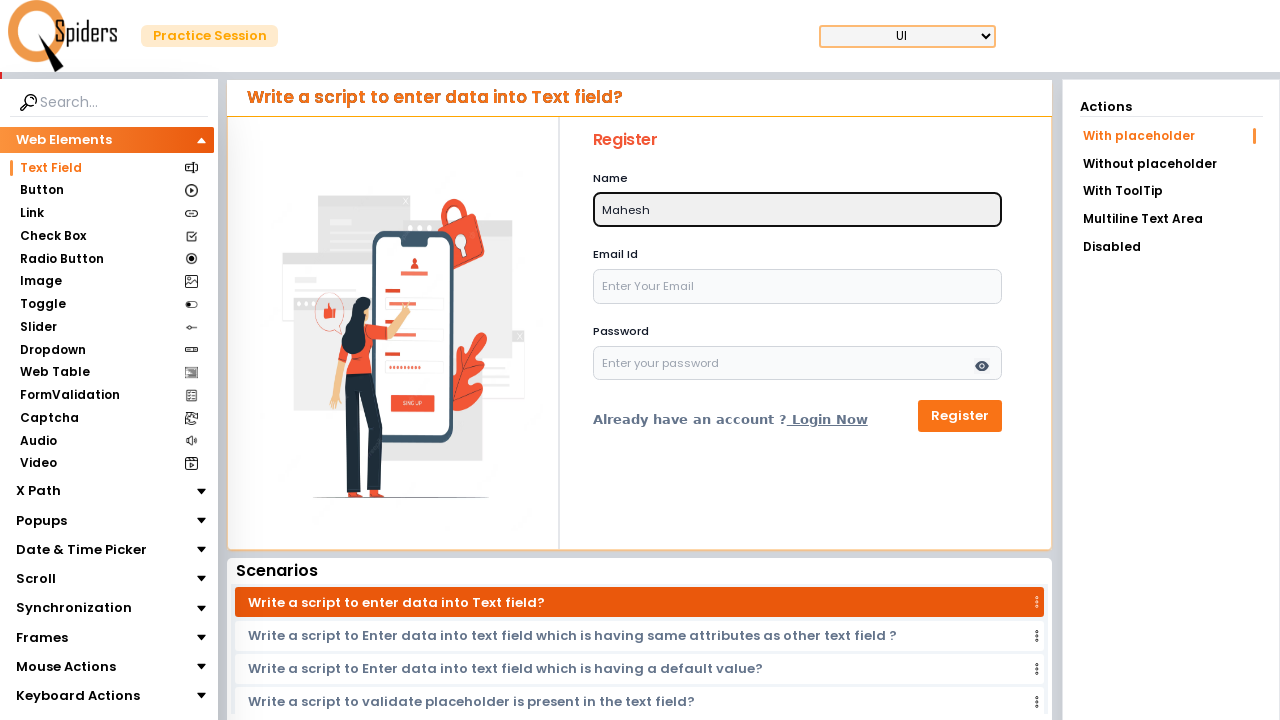

Refreshed the page
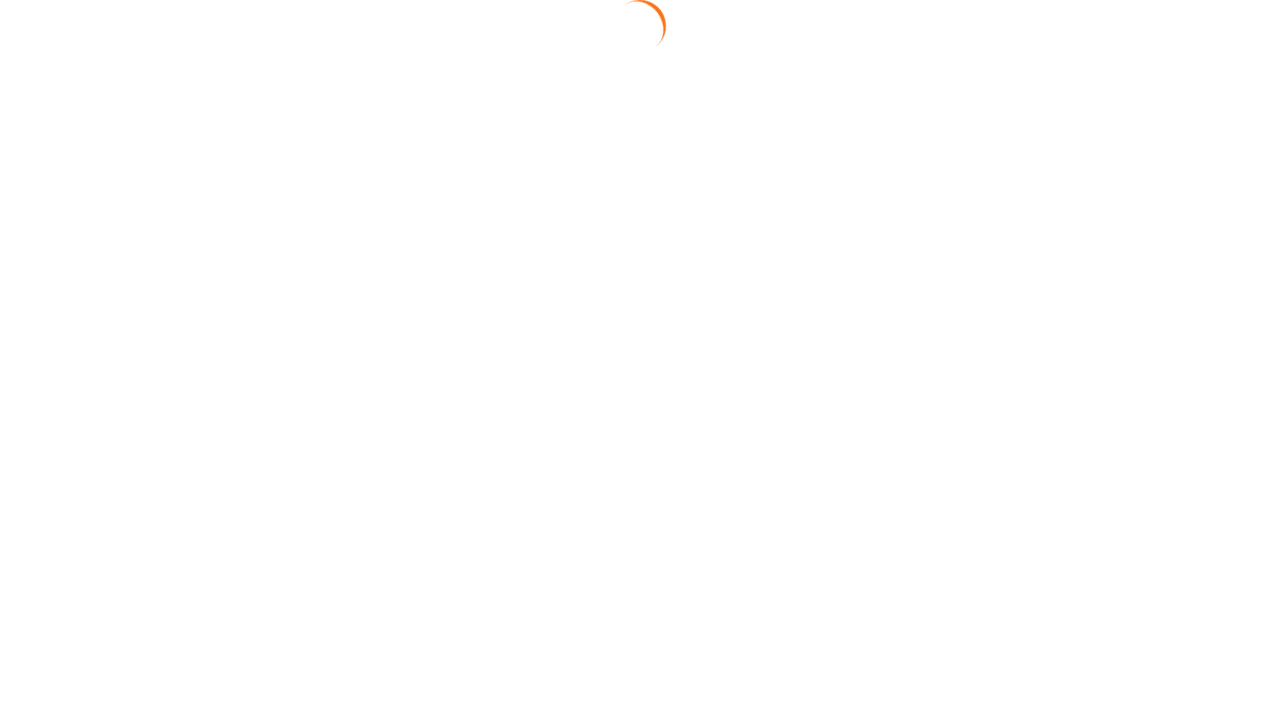

Filled name input field with 'Mahesh' again after page refresh on #name
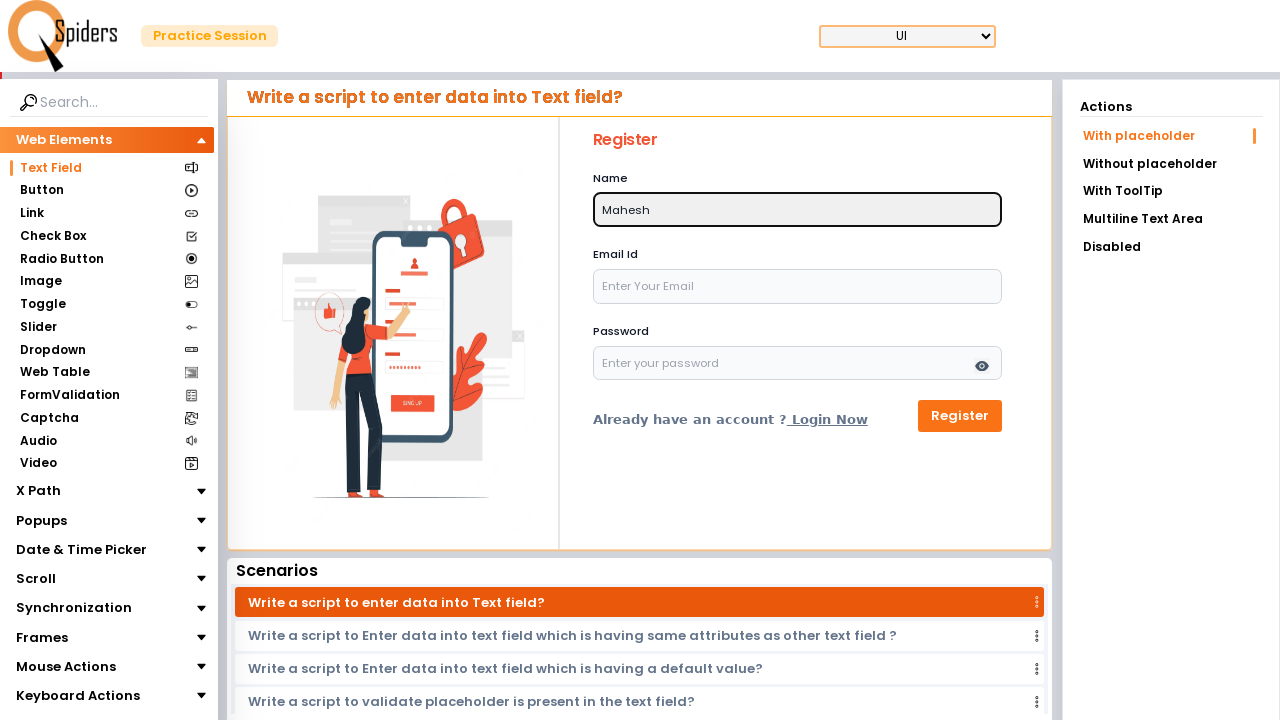

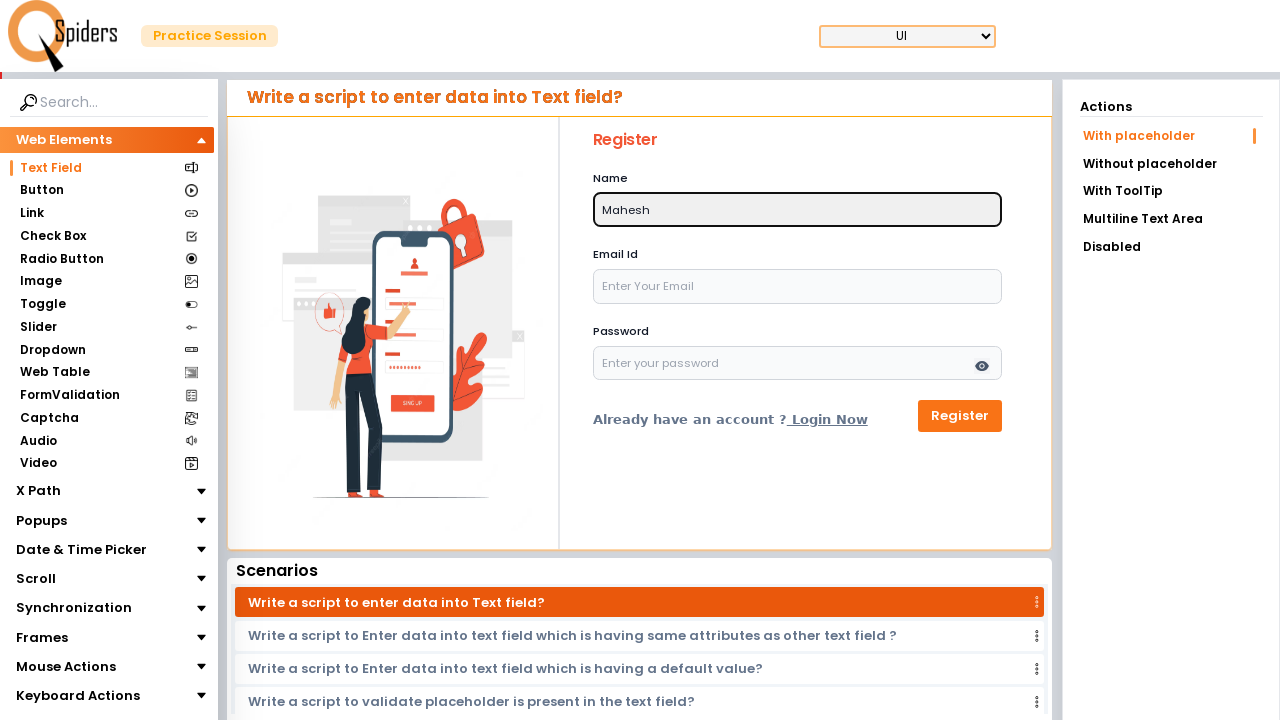